Tests room reservation flow for a Standard Room by navigating to rooms section, selecting the standard room, filling in check-in/check-out dates, guest count, and contact details, then submitting the reservation.

Starting URL: https://www.turacoaddis.com

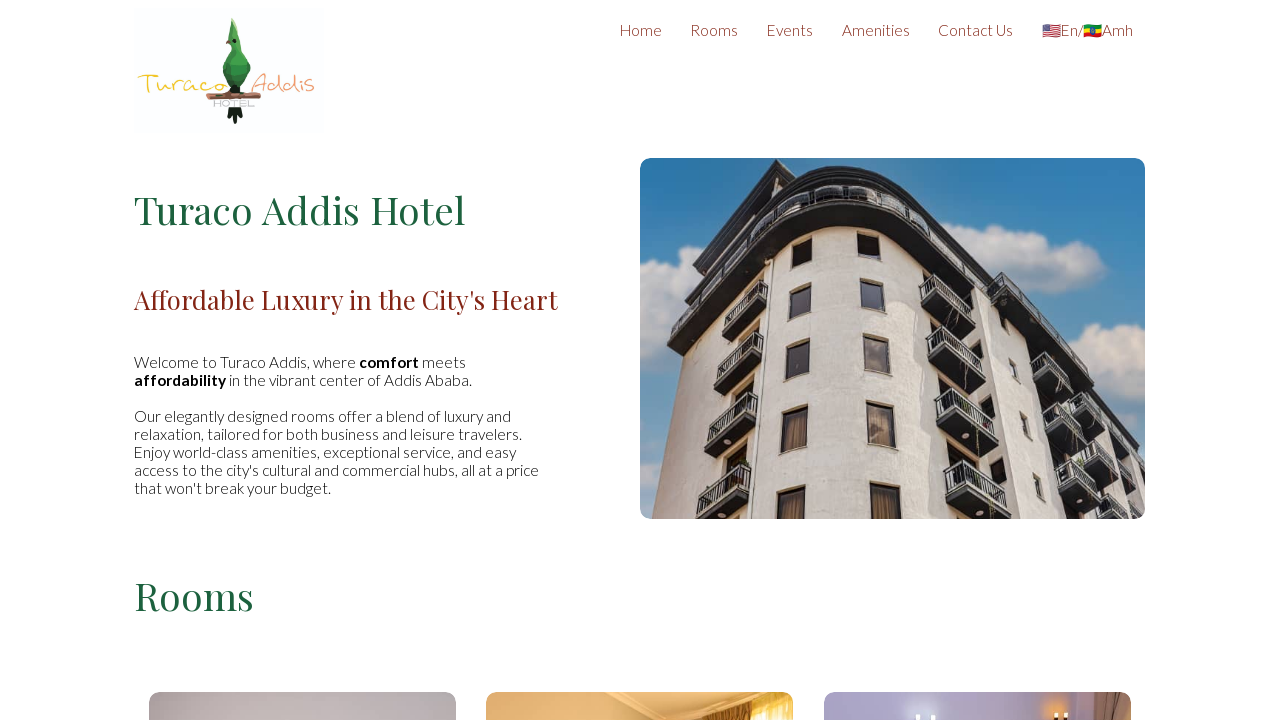

Clicked Rooms button to navigate to rooms section at (714, 30) on xpath=//button[contains(@class, 'scroll-button') and contains(text(), 'Rooms')]
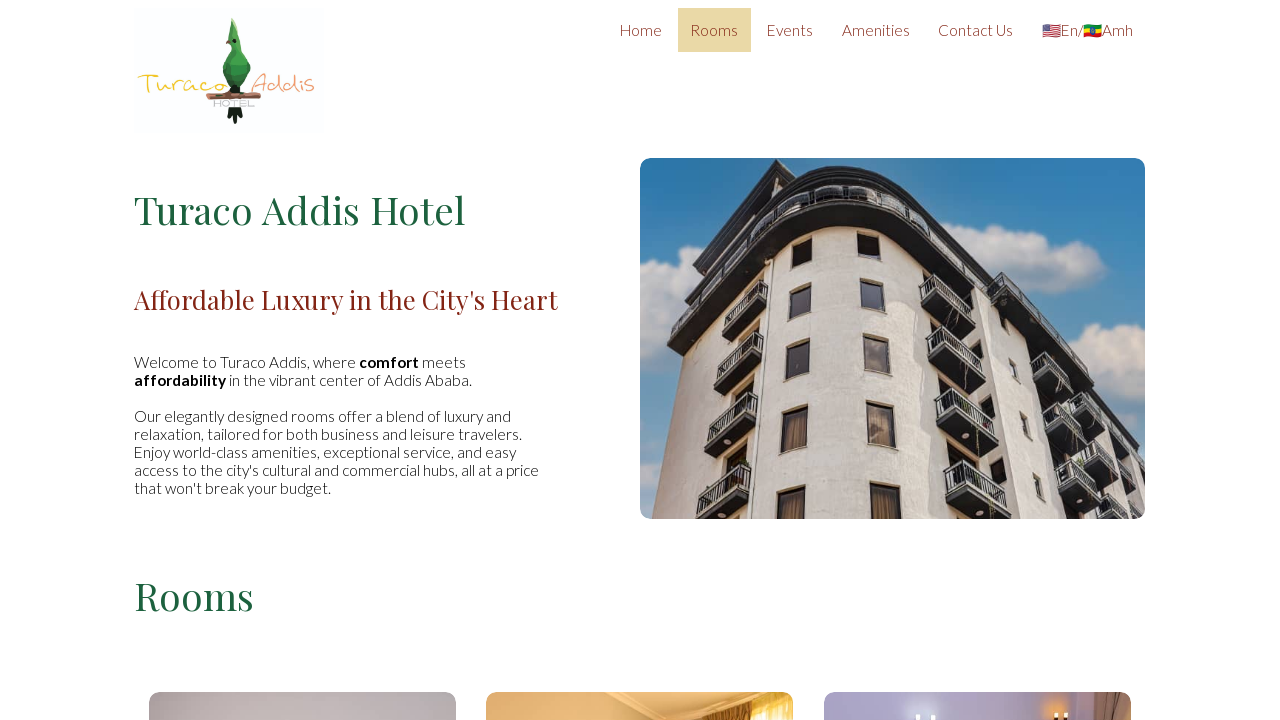

Rooms section loaded and Book Now button is visible
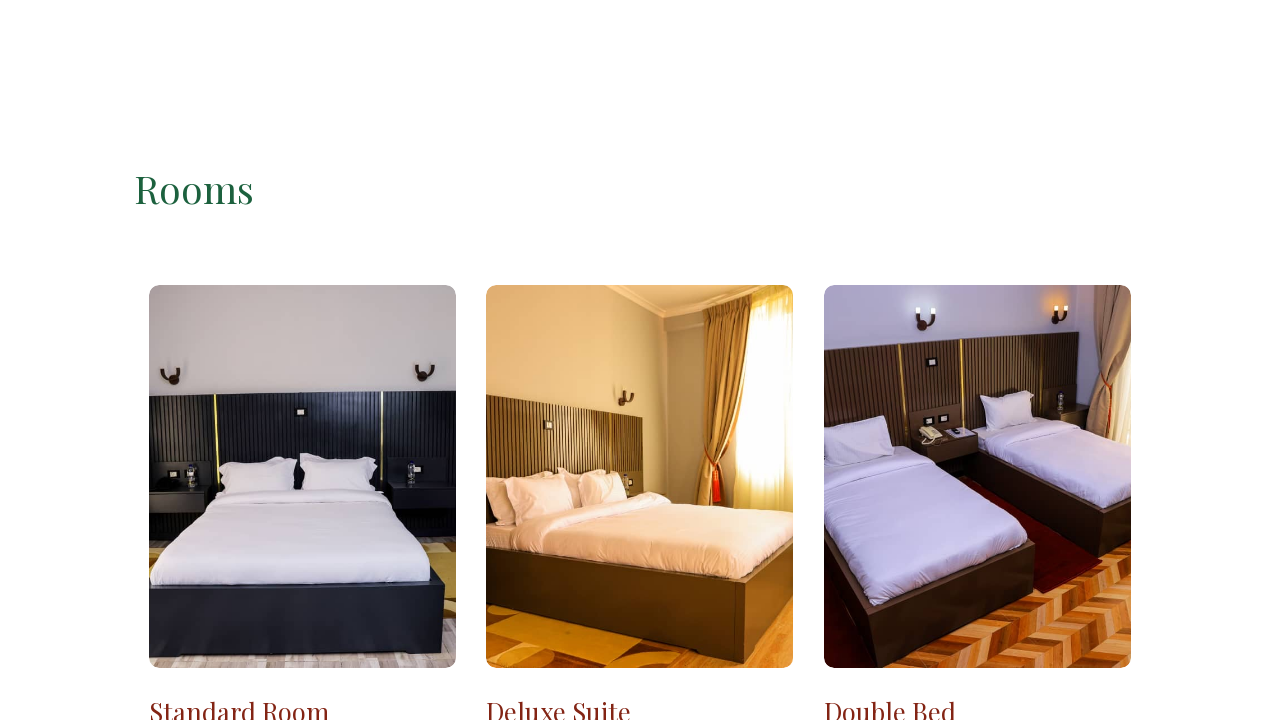

Clicked Book Now button for Standard Room at (380, 361) on .section1 .book .custom-link
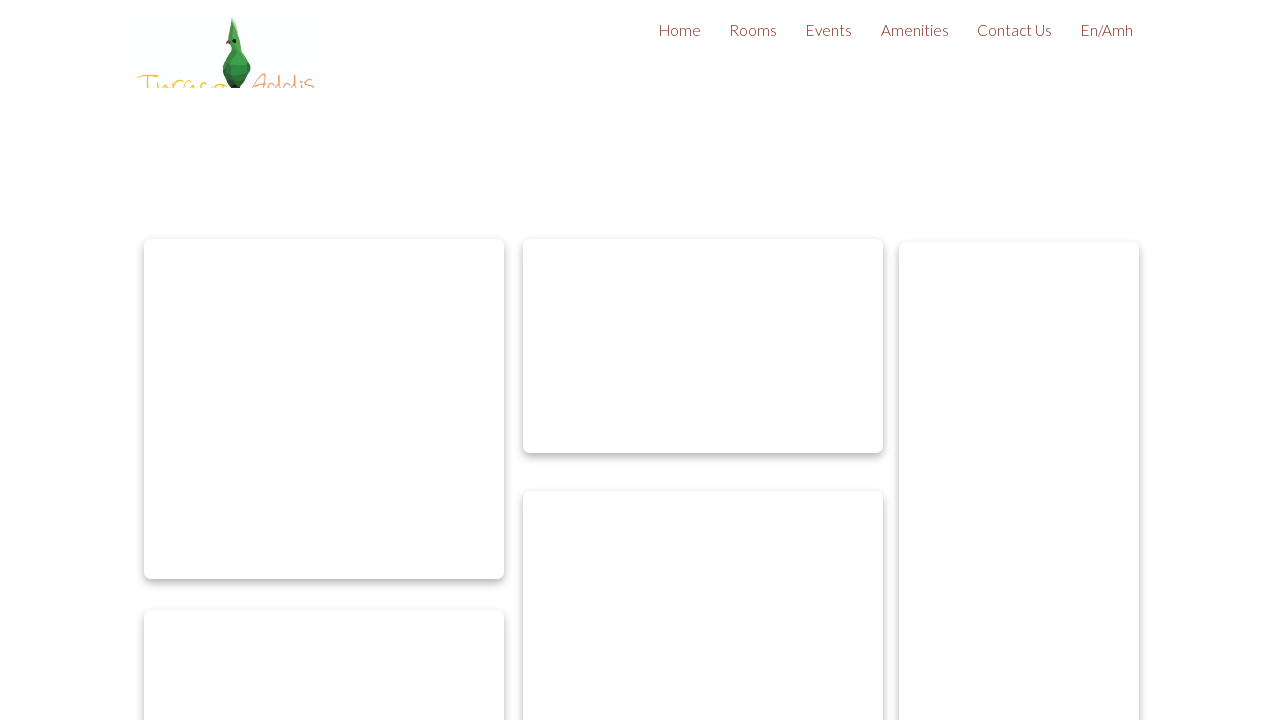

Calculated check-in date (2026-03-05) and check-out date (2026-03-06)
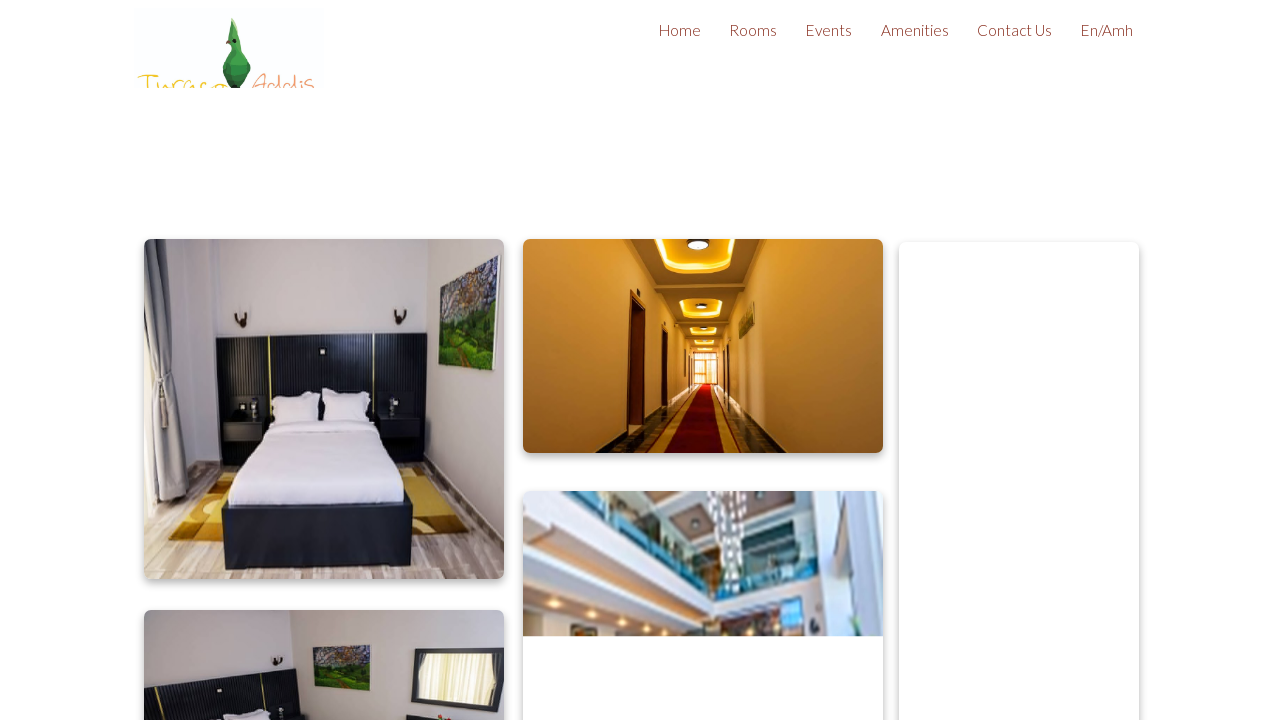

Set check-in date to 2026-03-05
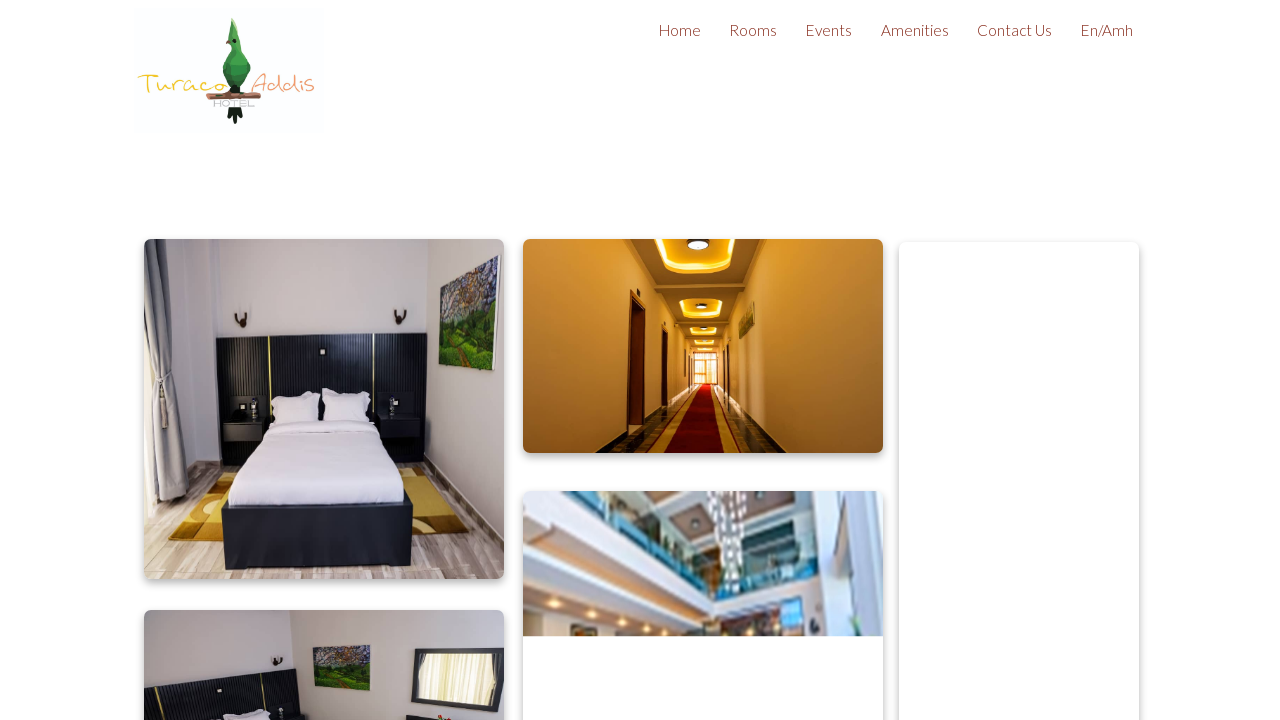

Set check-out date to 2026-03-06
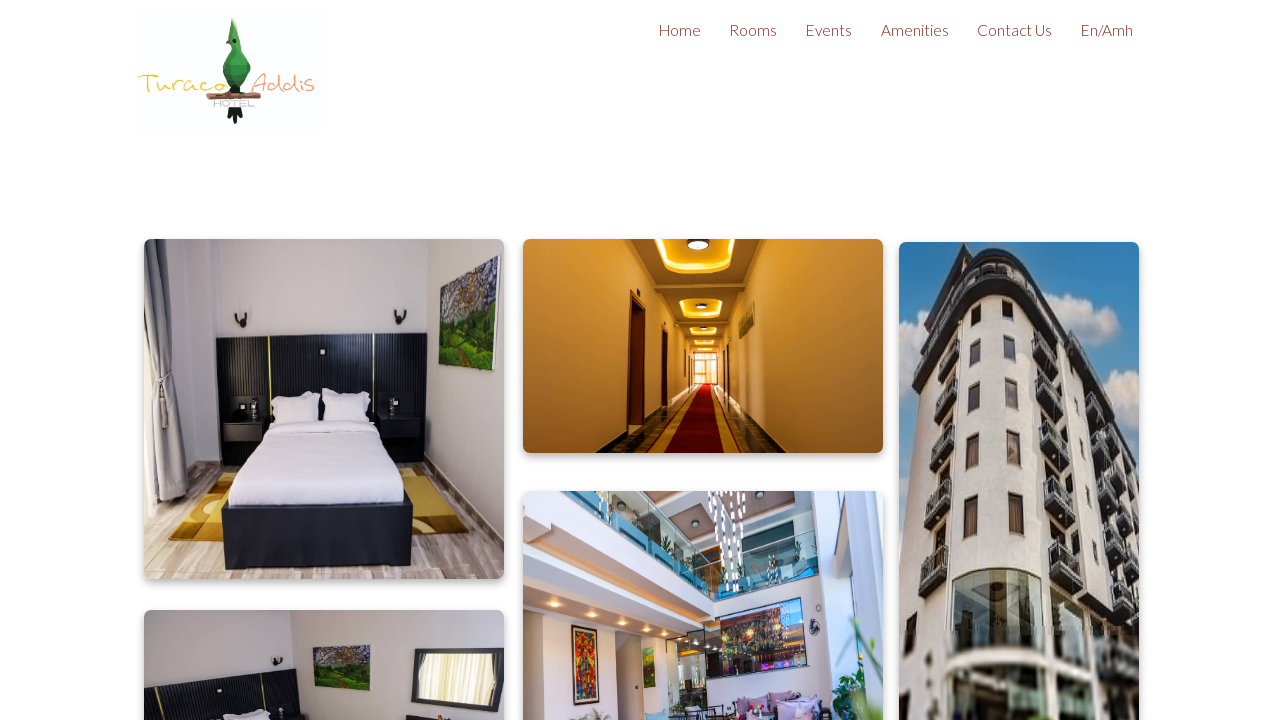

Selected 2 Guests from dropdown on #guests
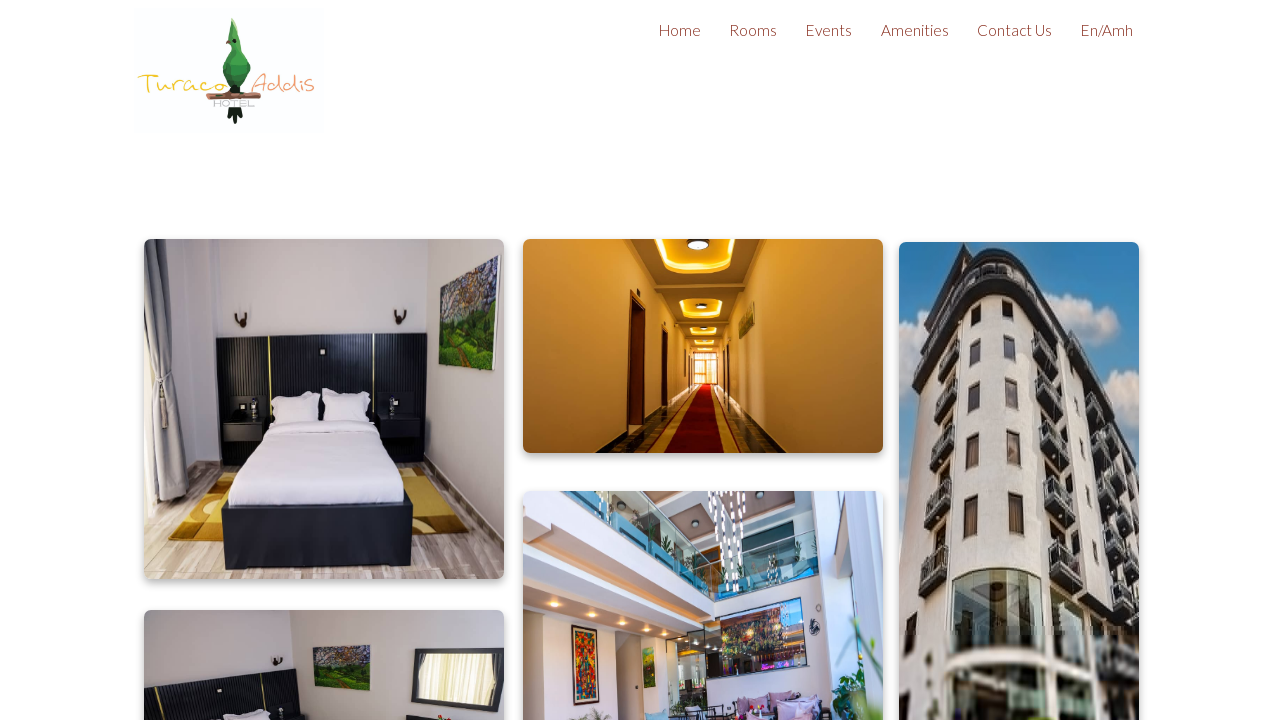

Filled in name field with 'John Anderson' on #name
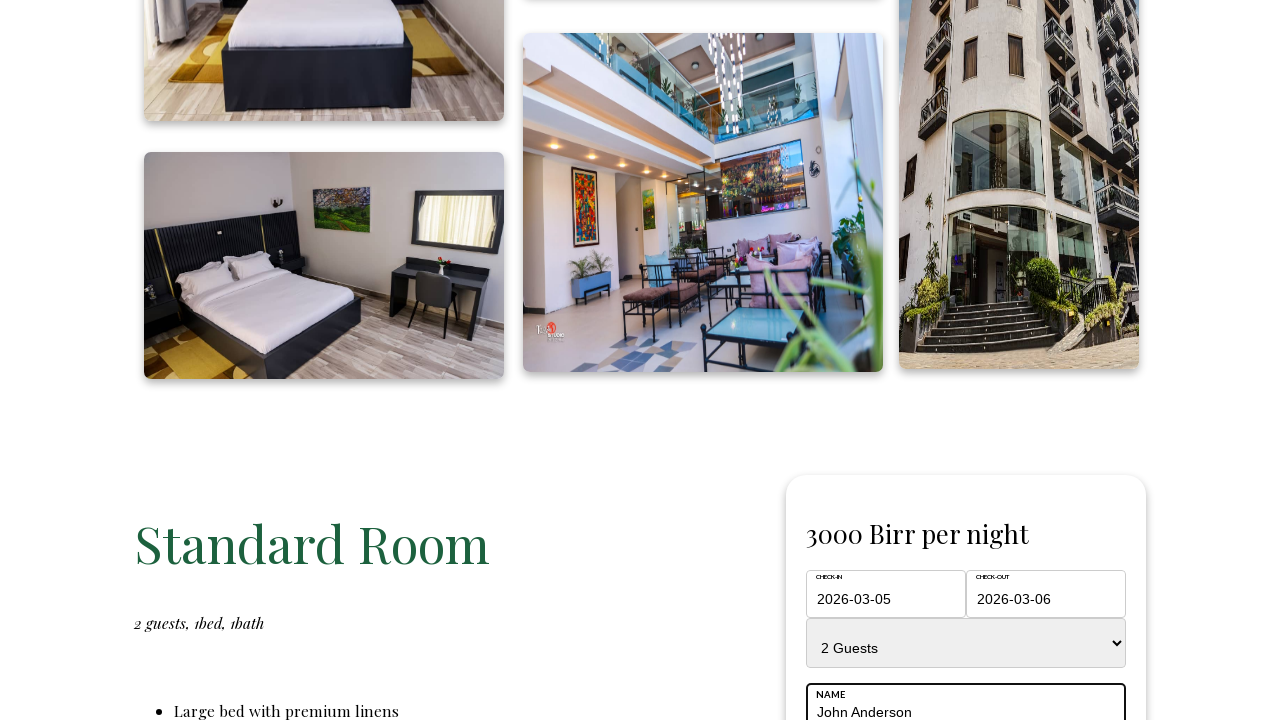

Filled in email field with 'john.anderson@example.com' on #email
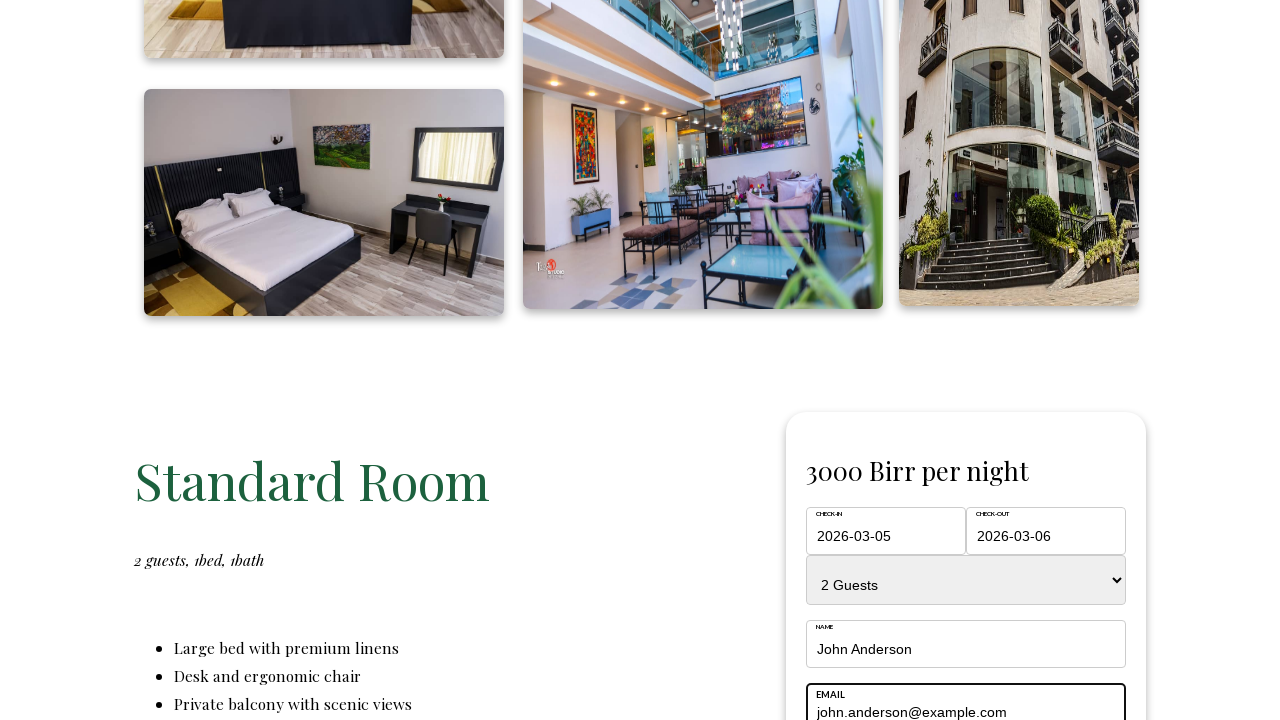

Filled in phone field with '5551234567' on #phone
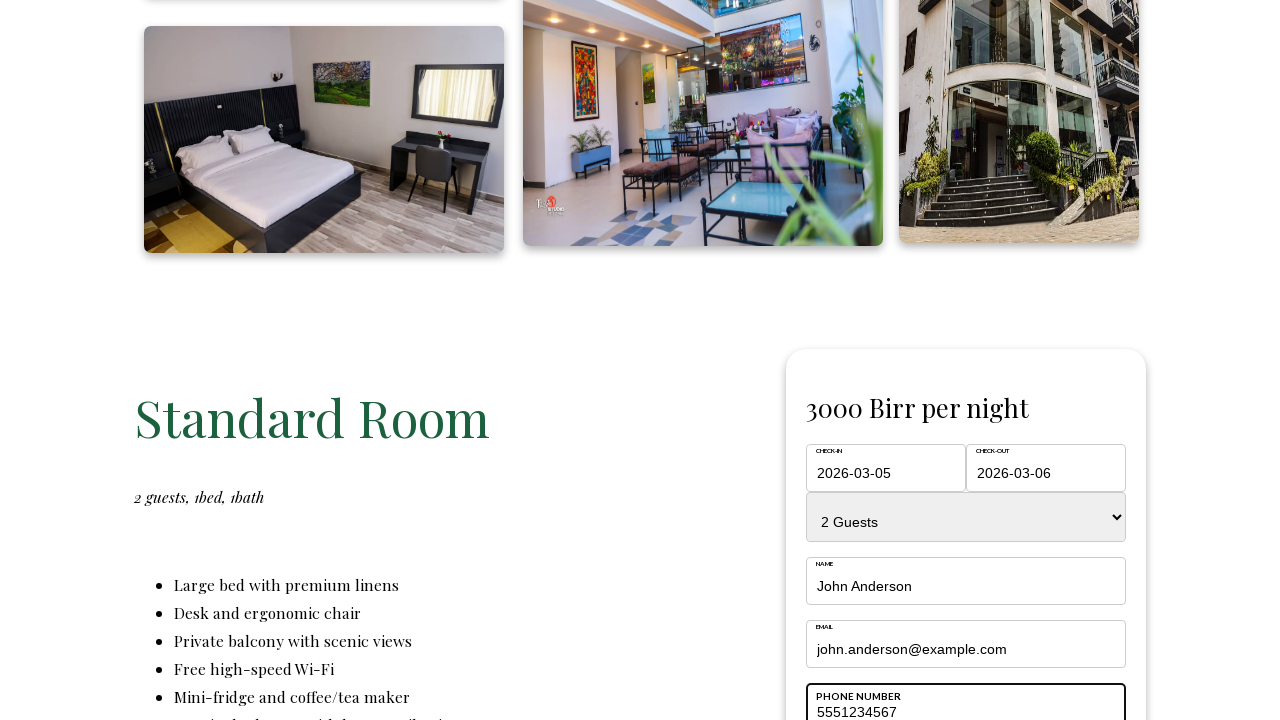

Clicked reserve button to submit room reservation at (966, 360) on #submit-btn
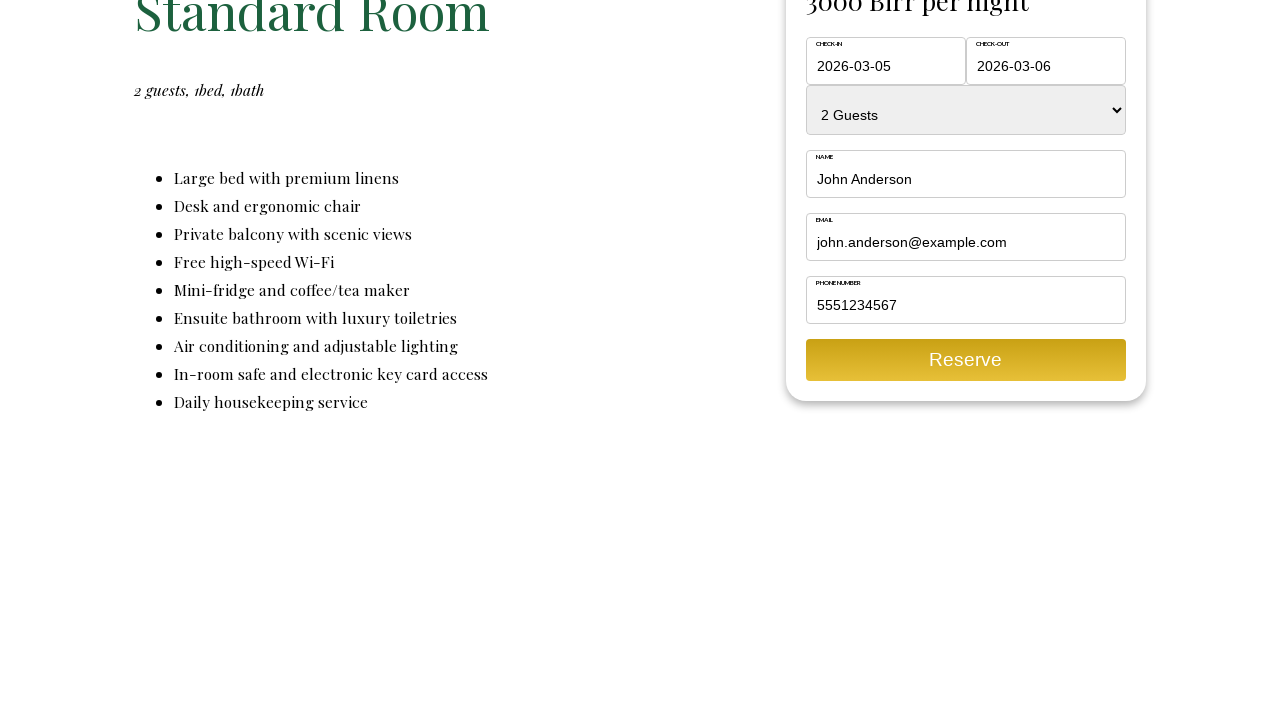

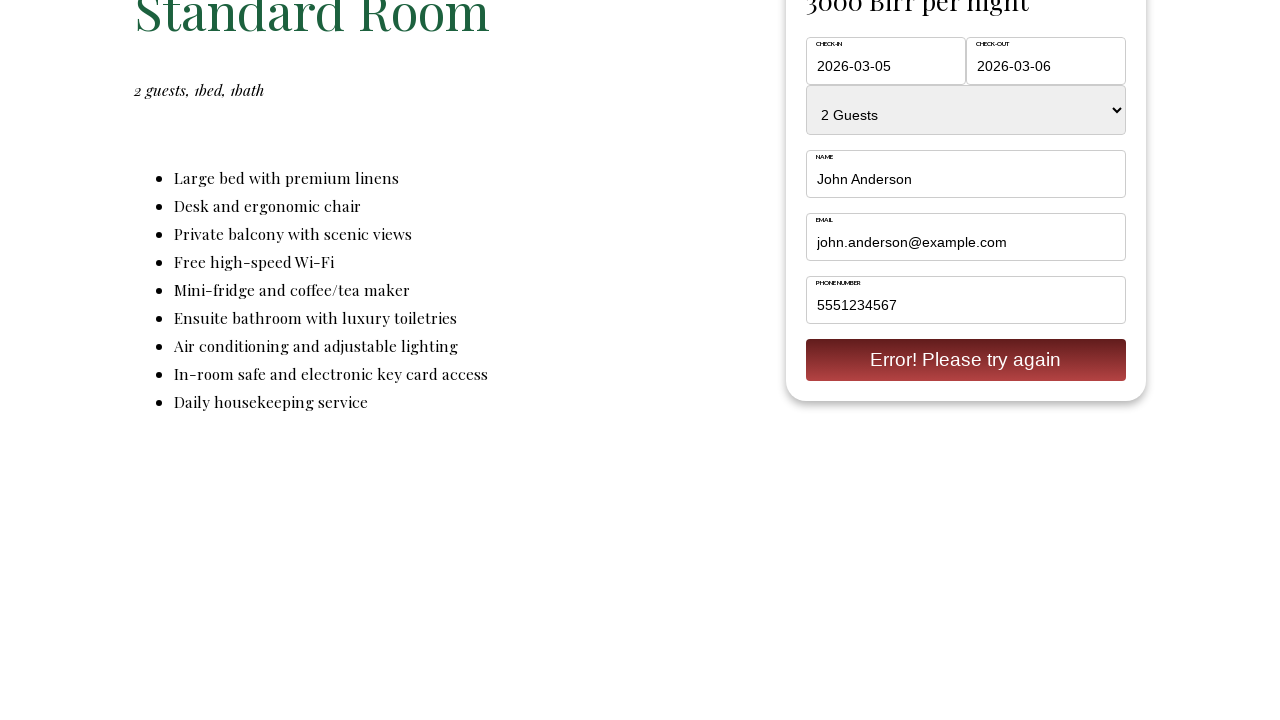